Tests text input functionality by navigating to a QA practice site, clicking on the text input link, filling a text field, and pressing Enter to submit

Starting URL: https://www.qa-practice.com/

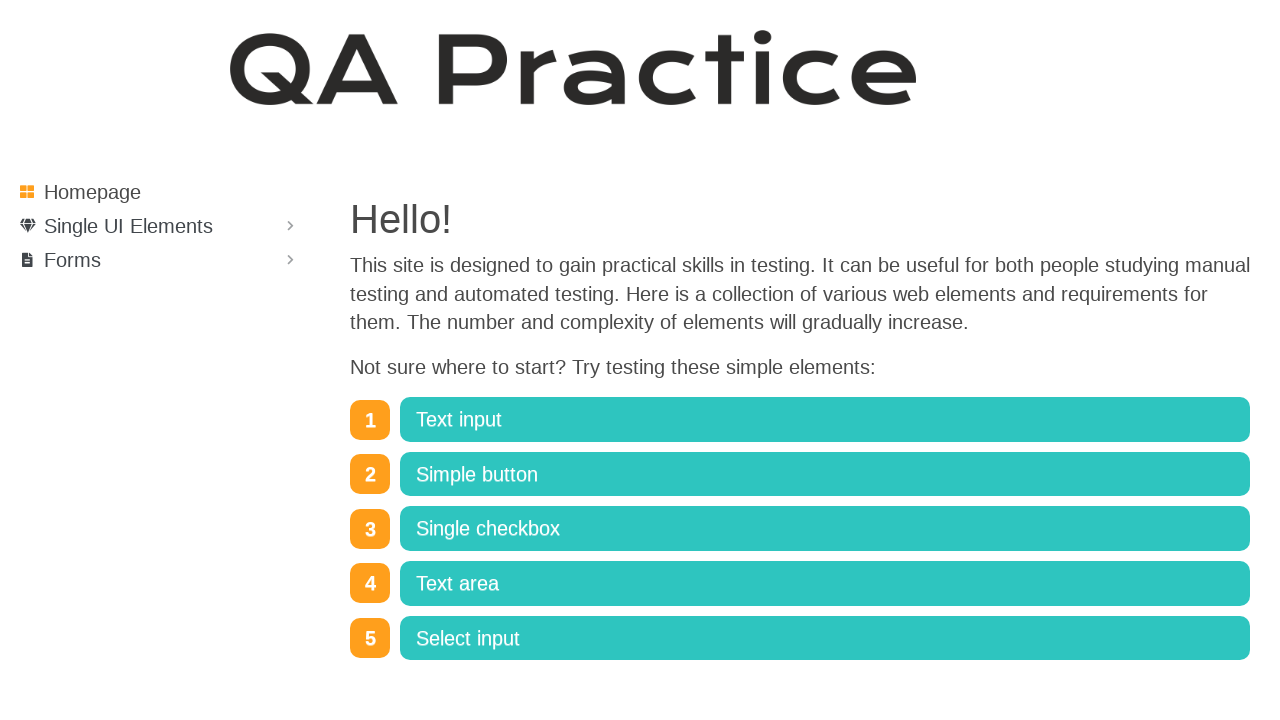

Clicked on Text input link at (825, 420) on internal:role=link[name="Text input"i]
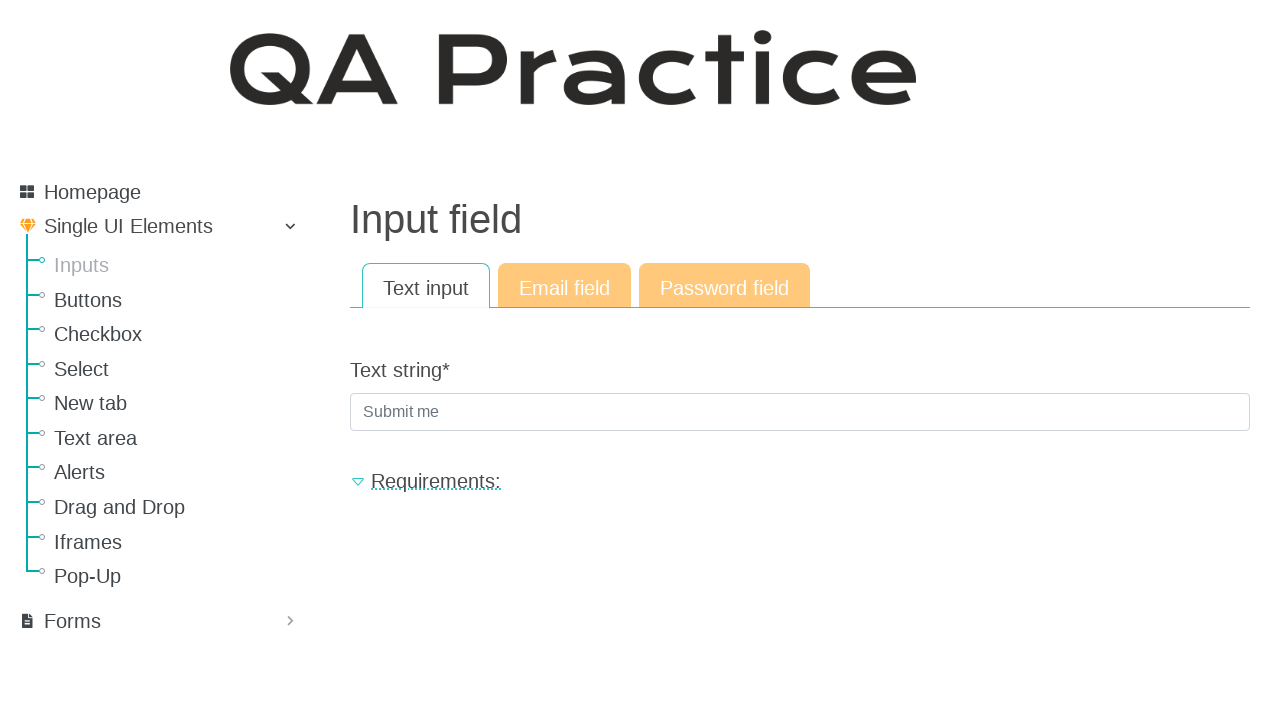

Located the text input field
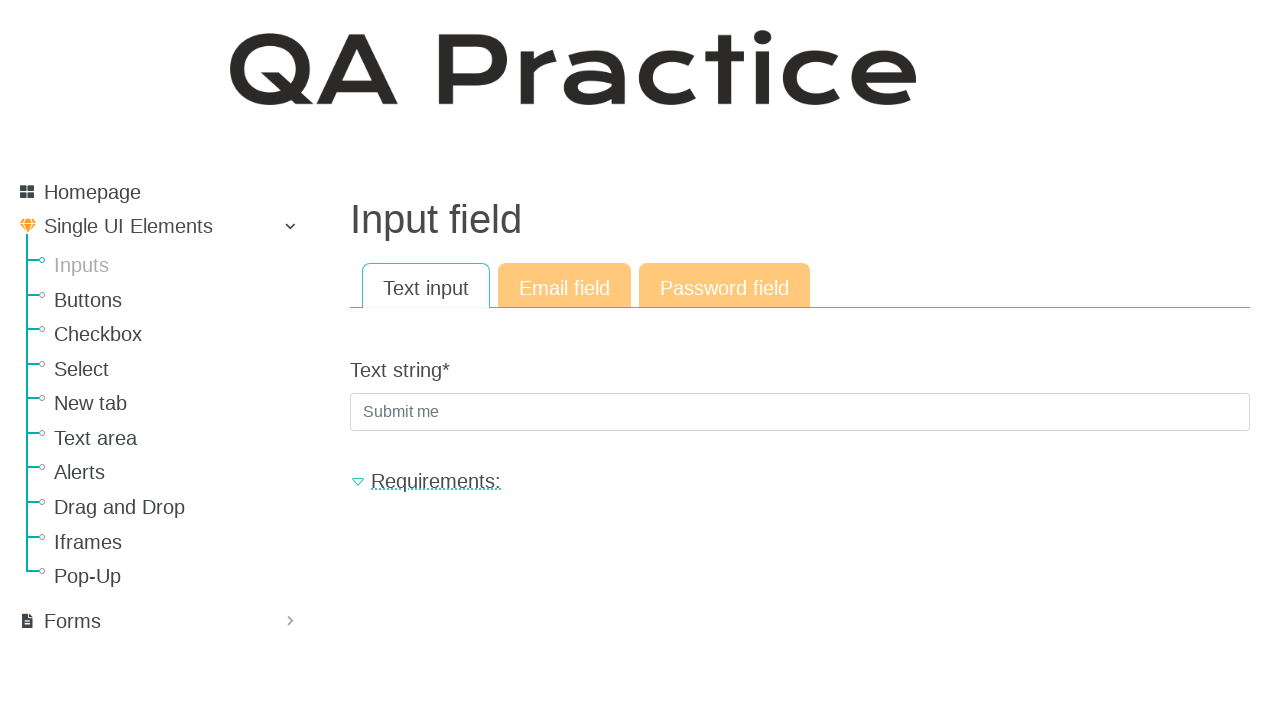

Filled text input field with 'werwrtertet' on #id_text_string
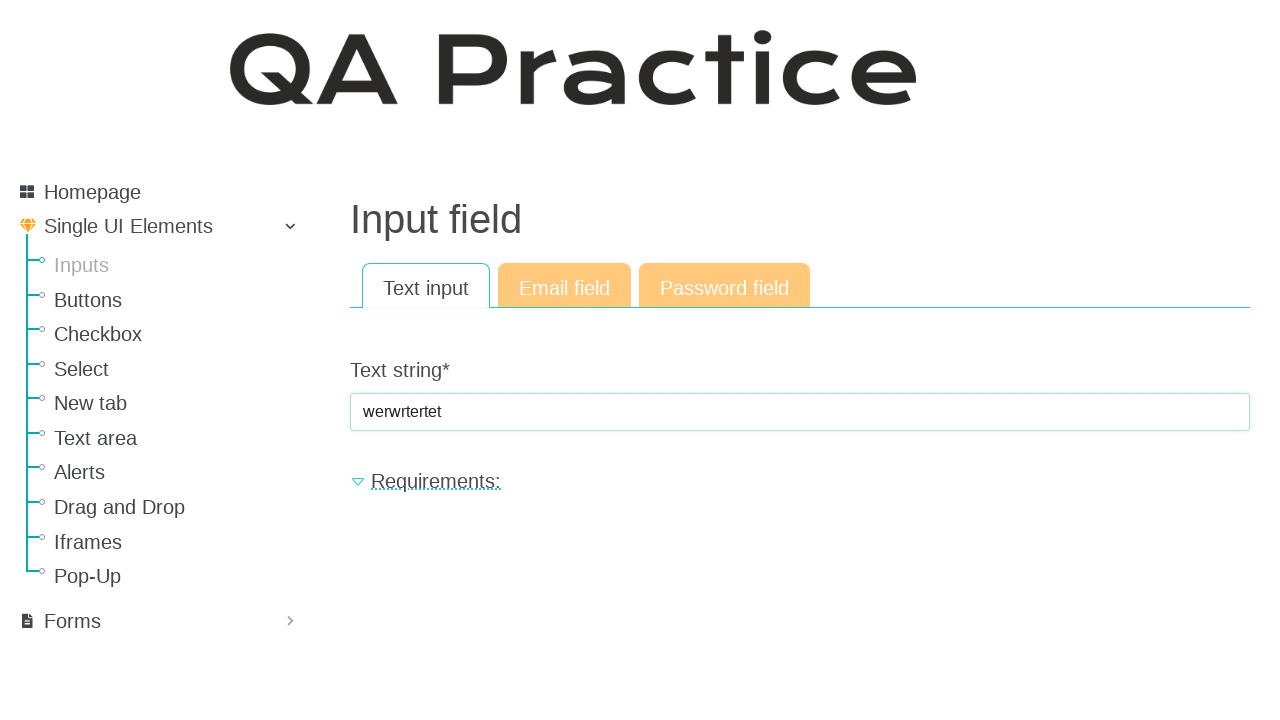

Pressed Enter to submit the text input on #id_text_string
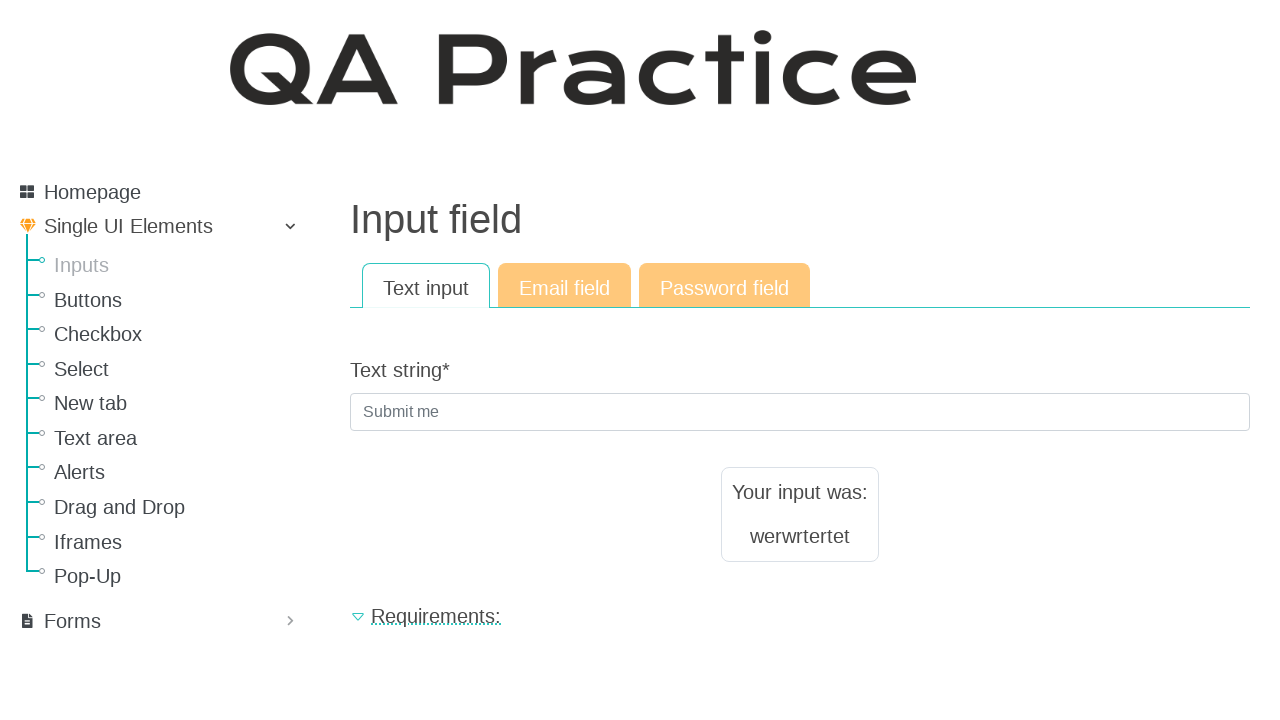

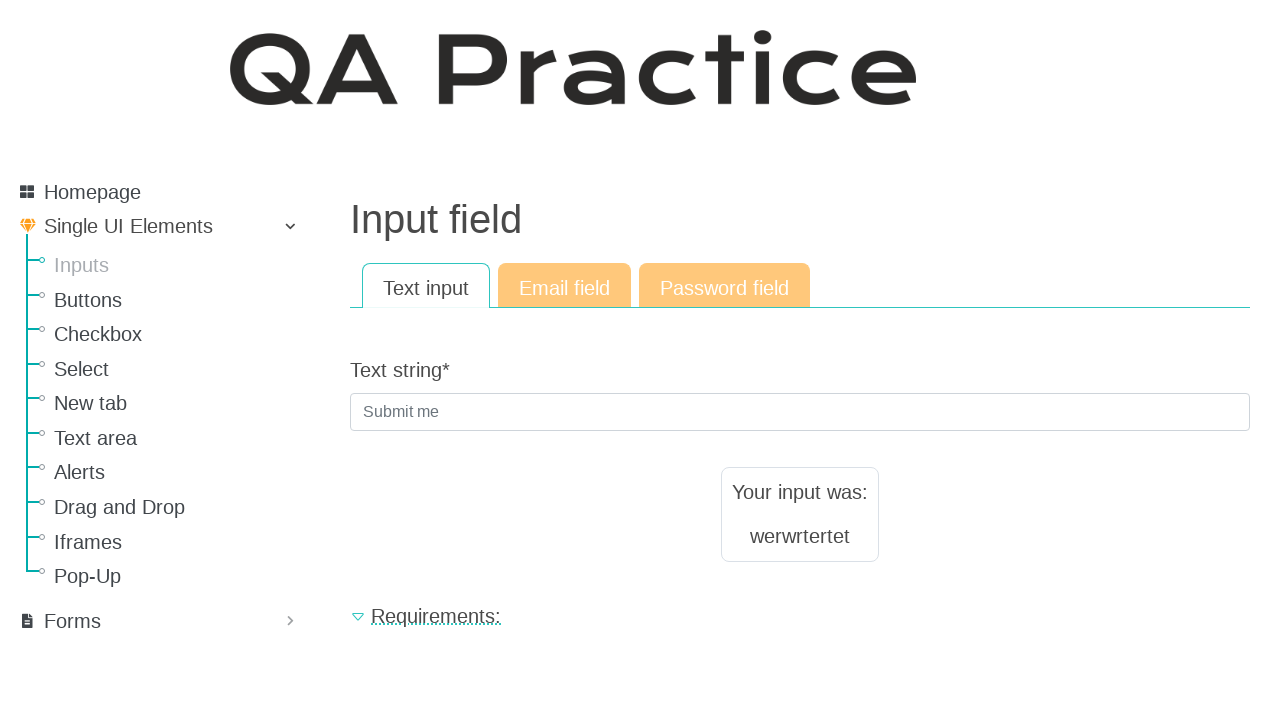